Navigates to an interest calculator page on calculator.net

Starting URL: http://www.calculator.net/interest-calculator.html

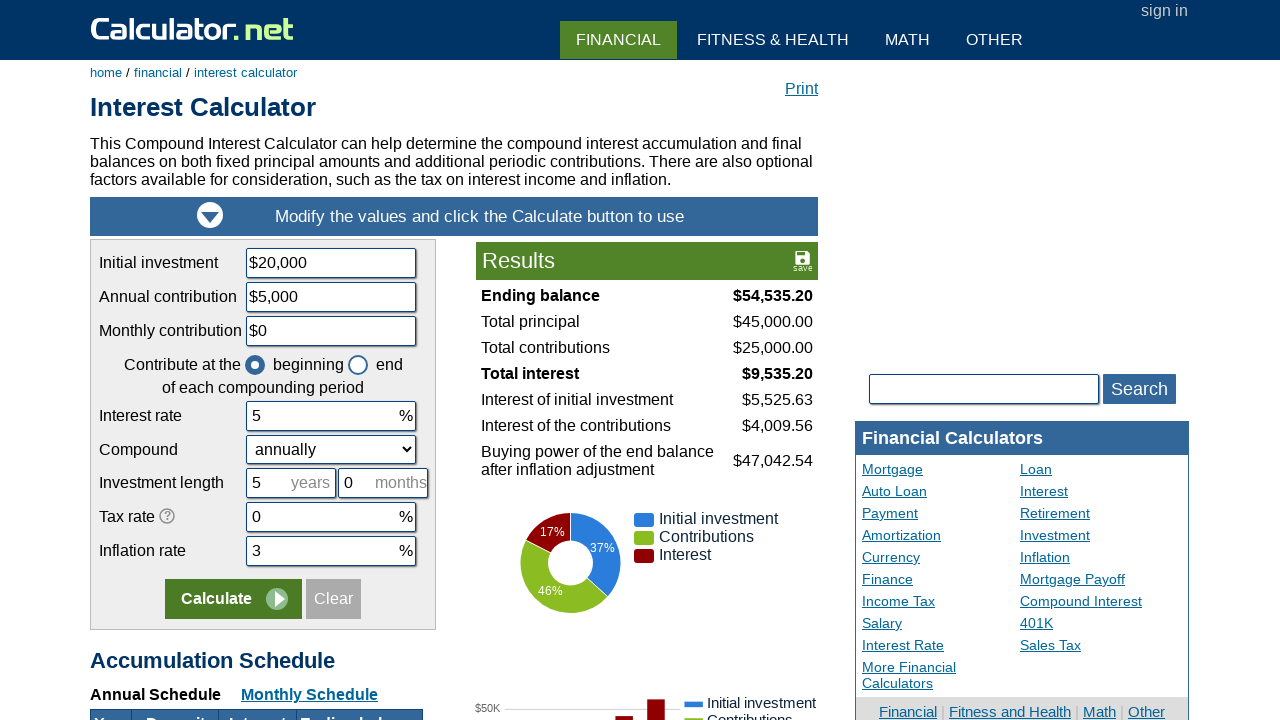

Navigated to interest calculator page and waited for DOM content to load
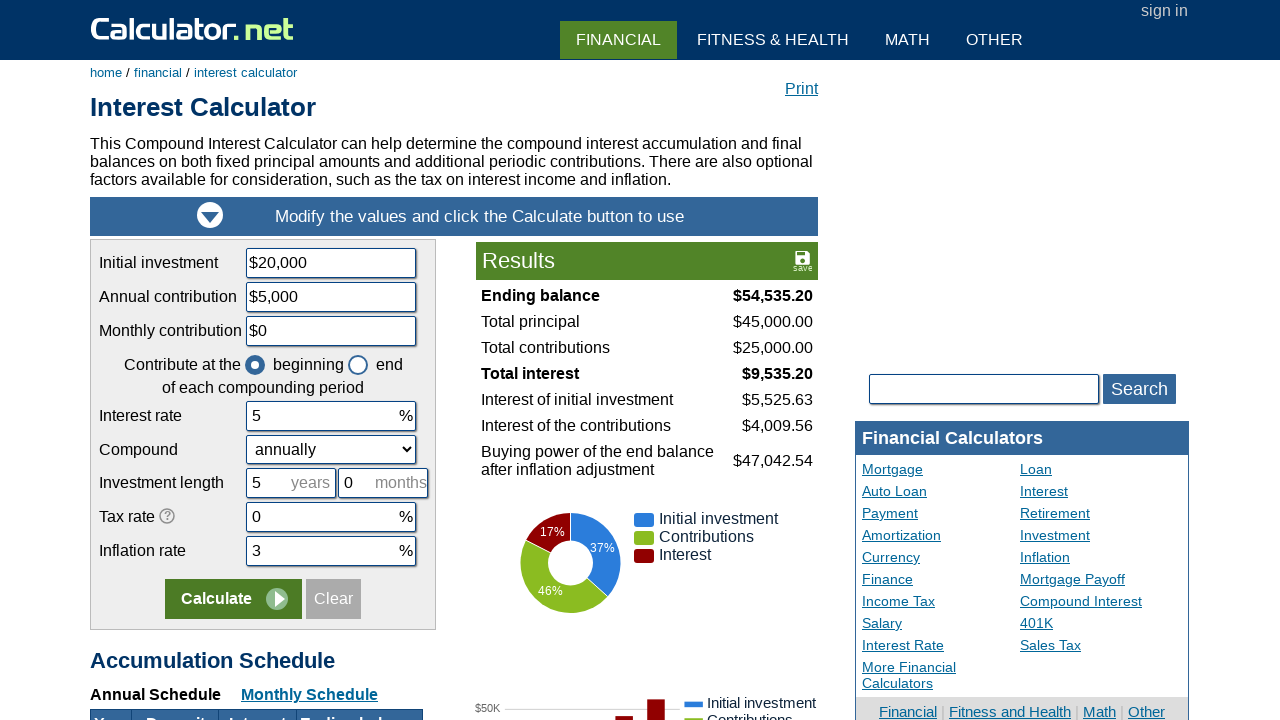

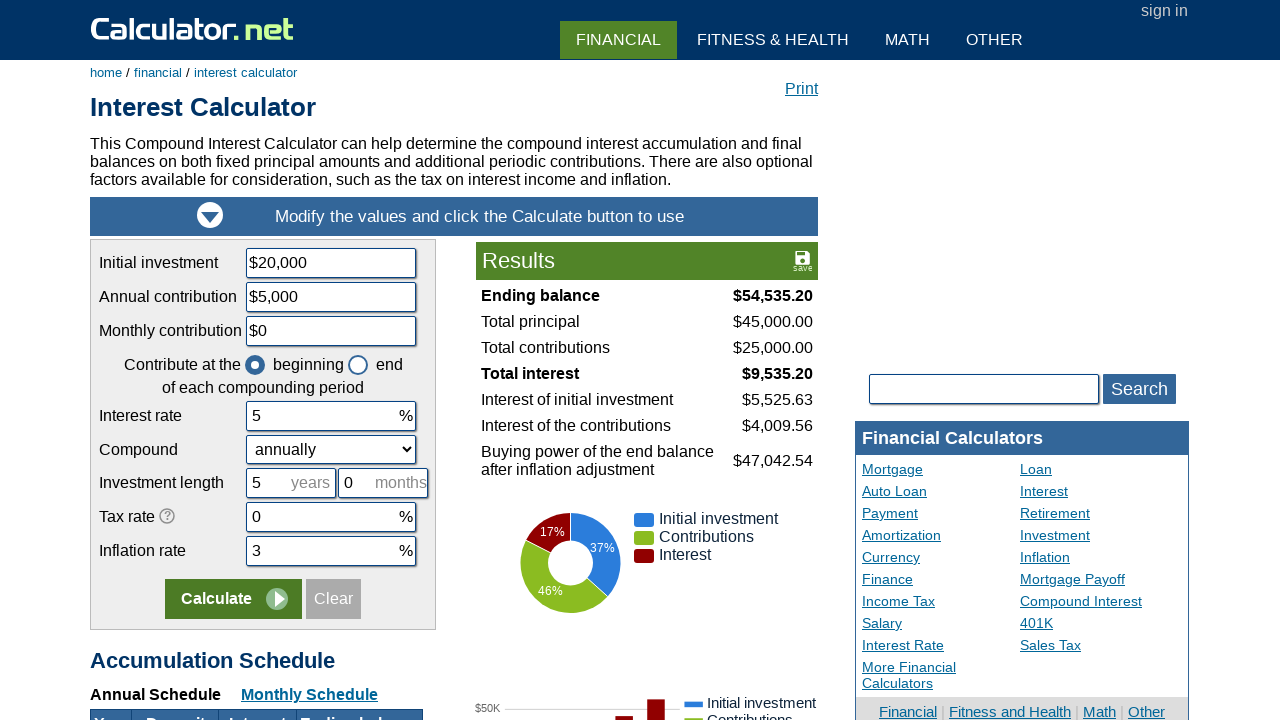